Solves a math puzzle by extracting a value from an image's attribute, calculating a formula (log of absolute value of 12*sin(x)), entering the answer, checking a checkbox, selecting a radio button, and submitting the form.

Starting URL: http://suninjuly.github.io/get_attribute.html

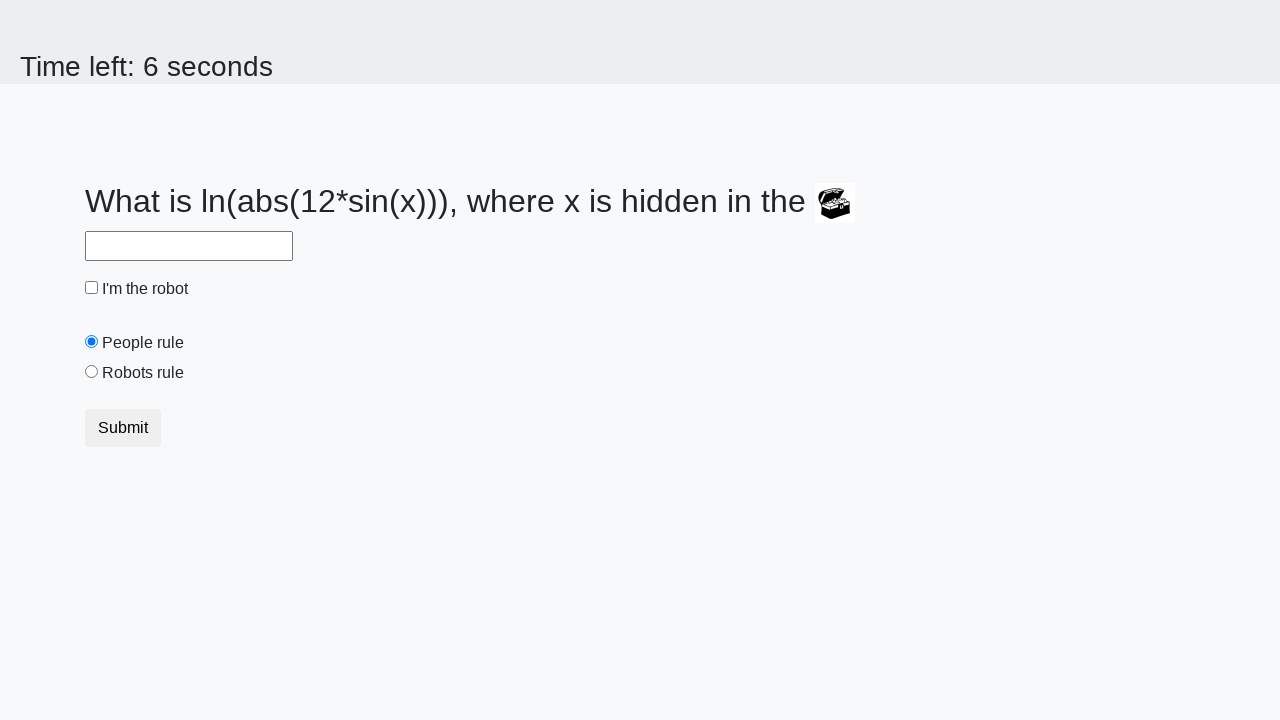

Located treasure image element
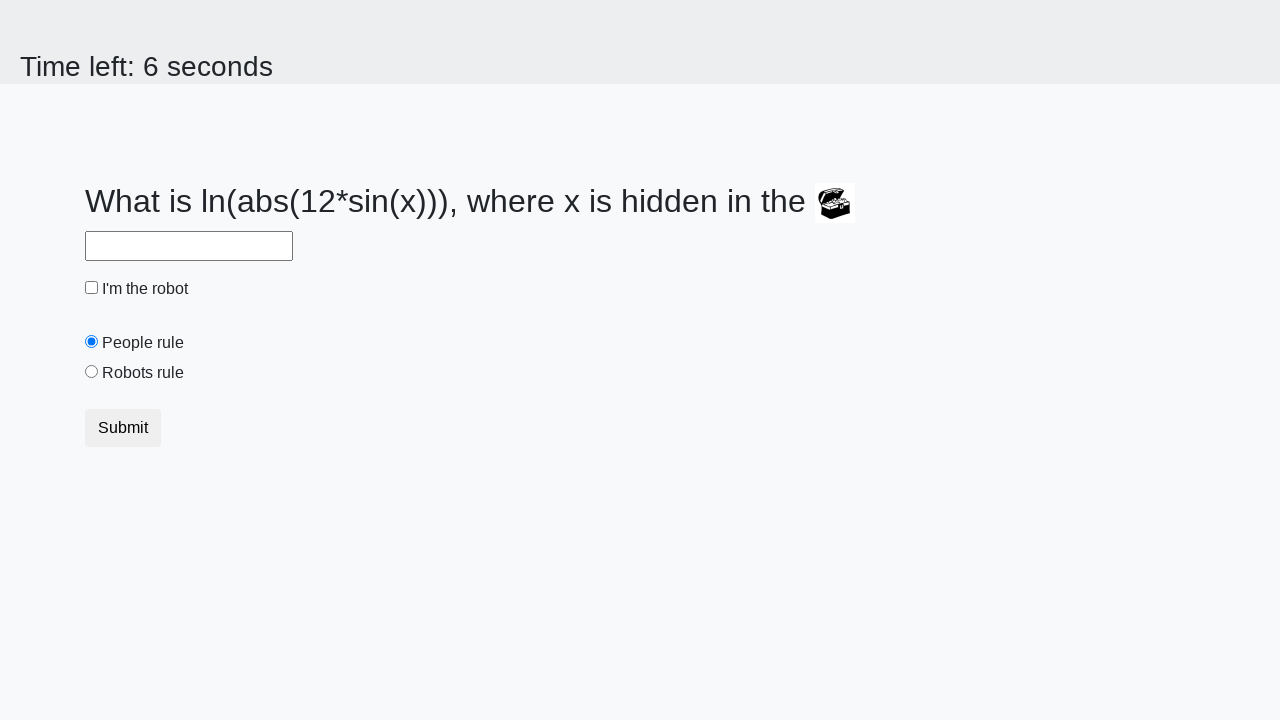

Extracted valuex attribute from treasure image: 833
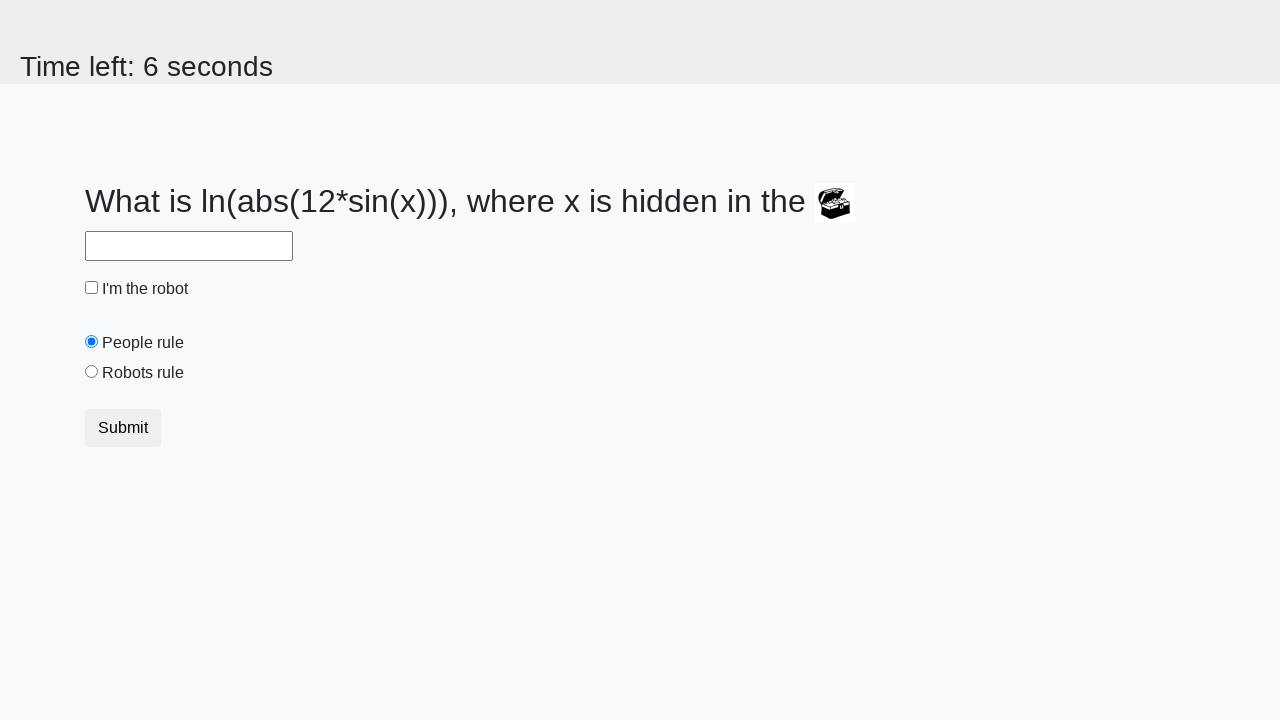

Calculated answer using formula log(|12*sin(x)|): 1.7082844306001213
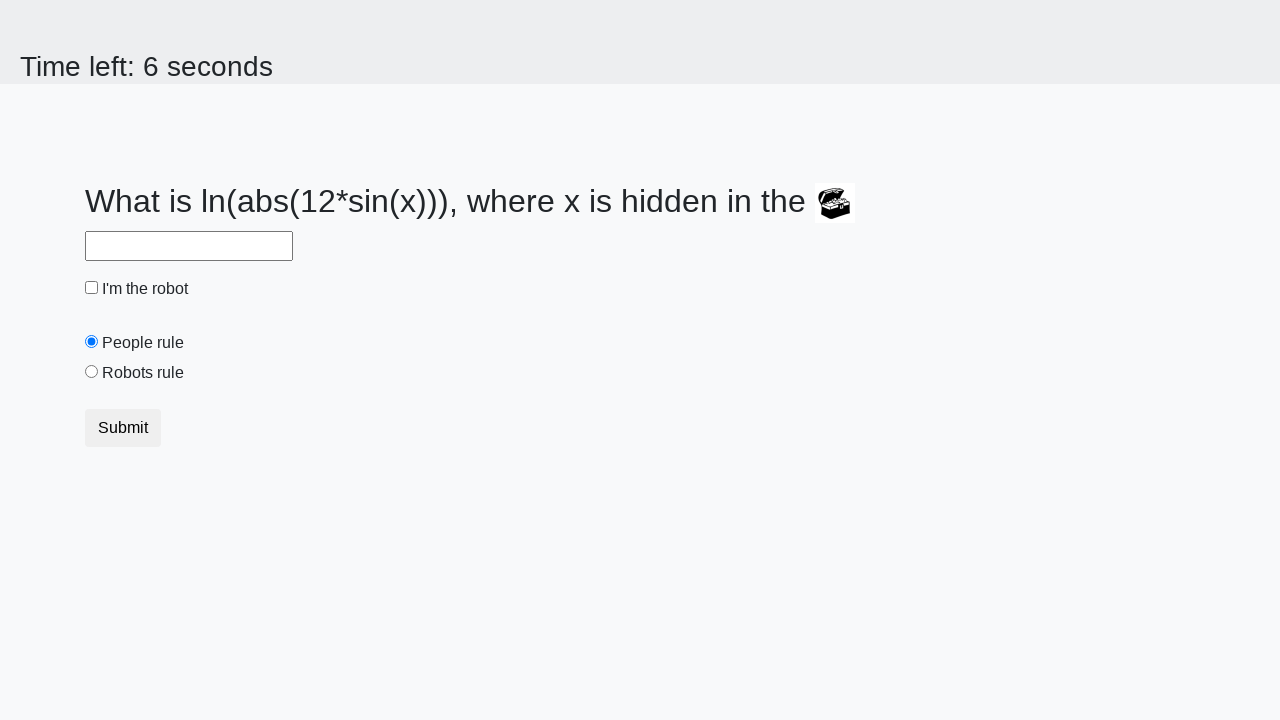

Filled answer field with calculated value: 1.7082844306001213 on #answer
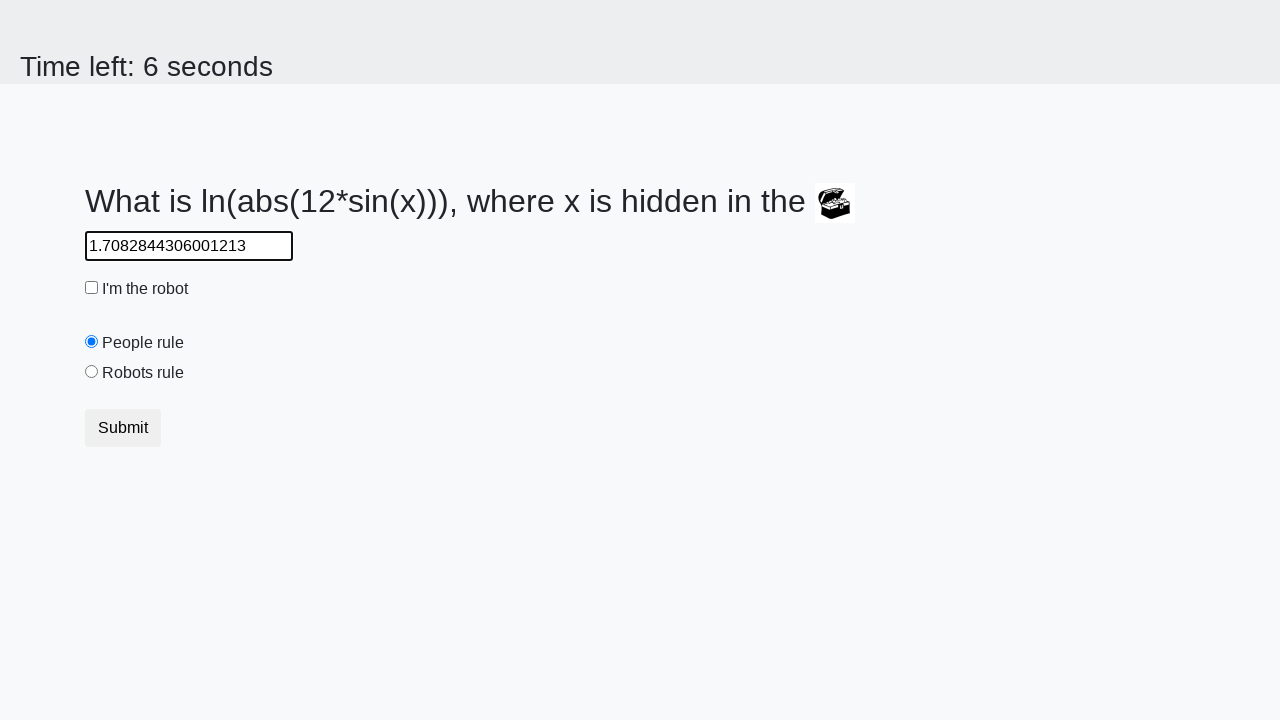

Checked the robot checkbox at (92, 288) on #robotCheckbox
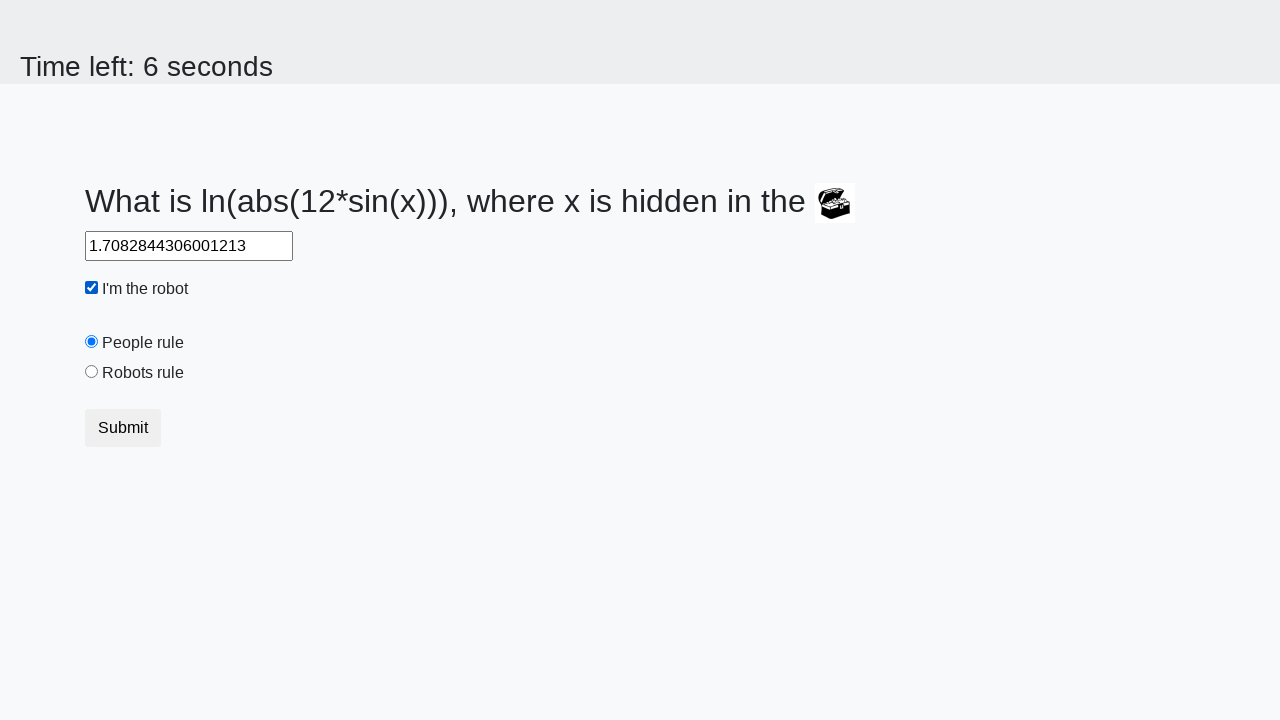

Selected the robots rule radio button at (92, 372) on #robotsRule
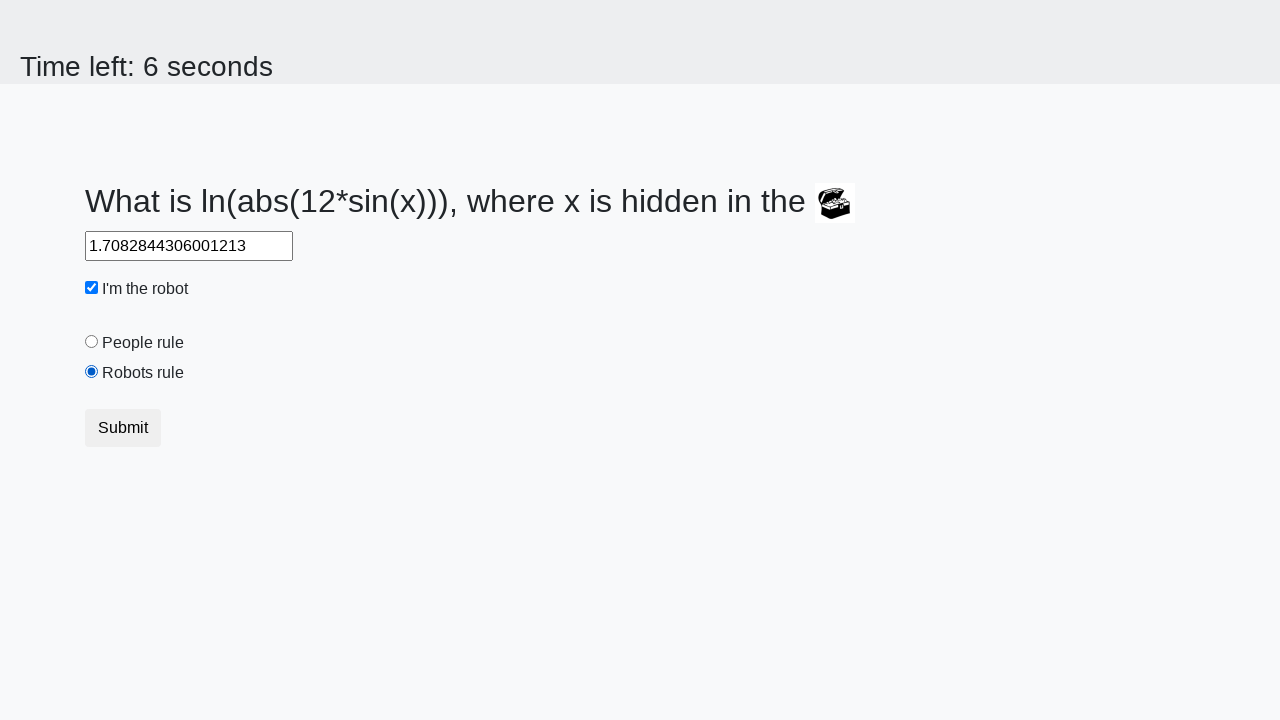

Clicked submit button to submit the form at (123, 428) on button[type='submit']
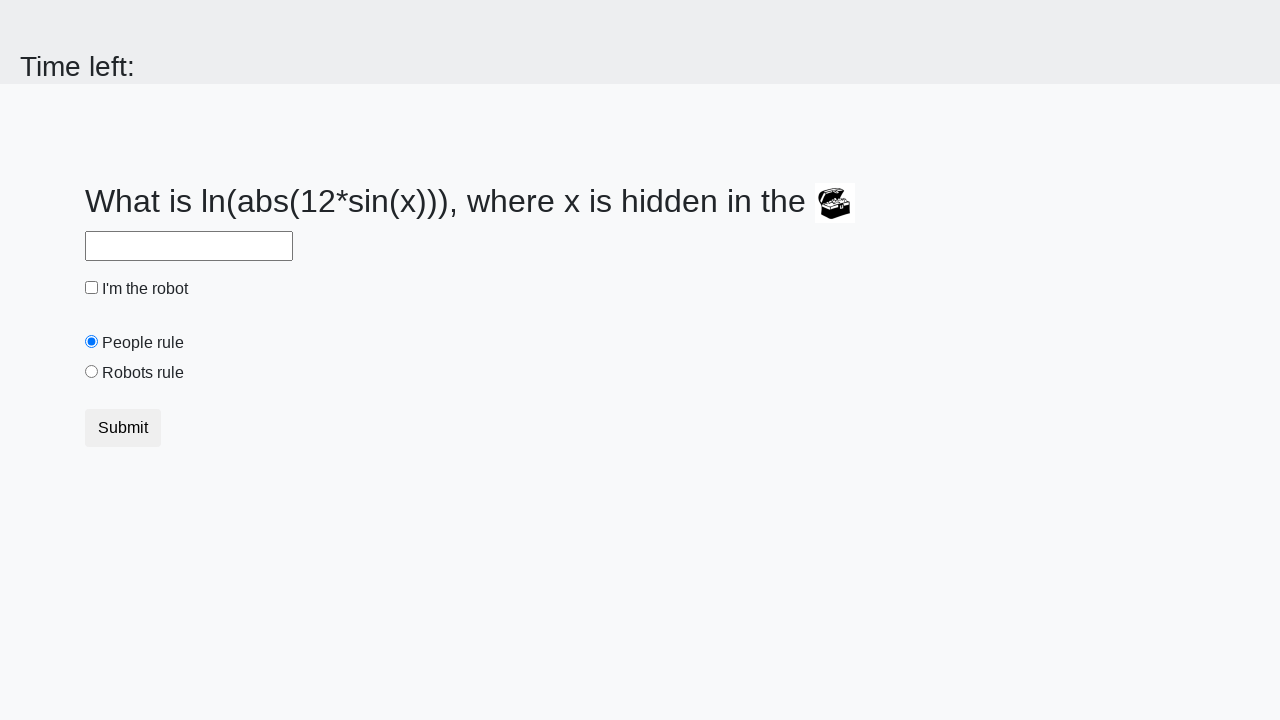

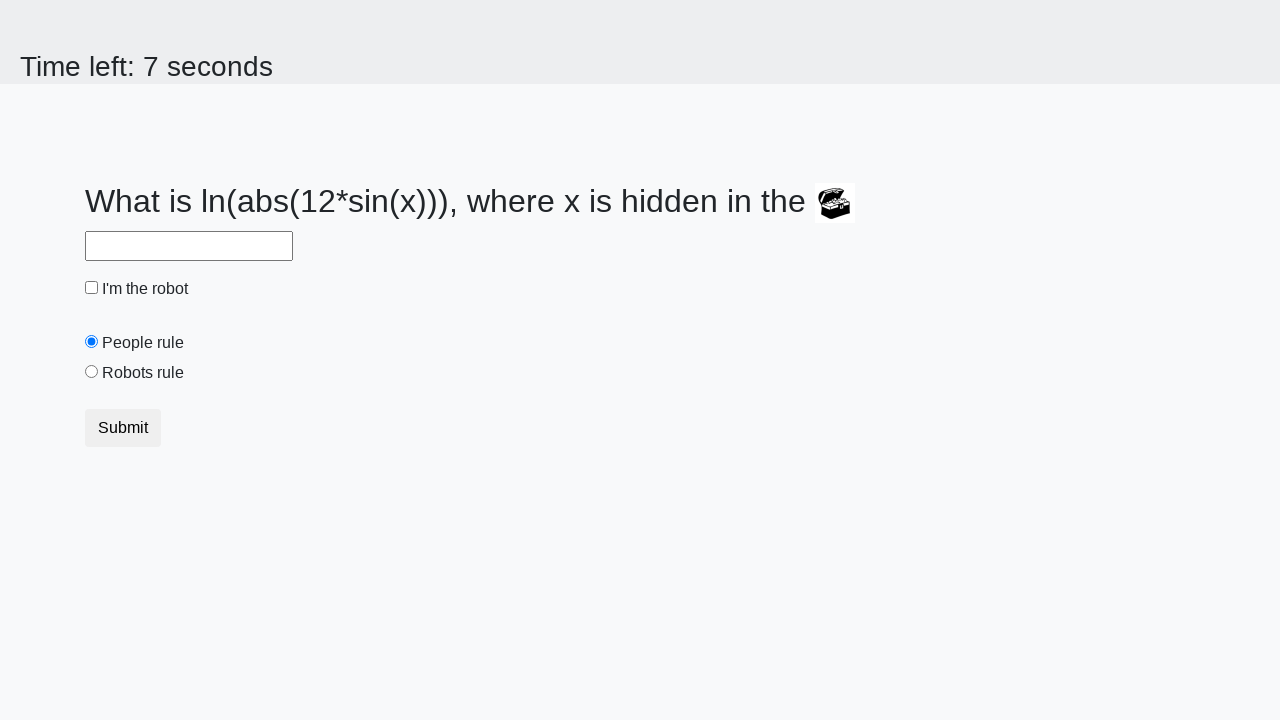